Opens browser and navigates to Cleartrip hotel search page

Starting URL: https://www.cleartrip.com/hotel

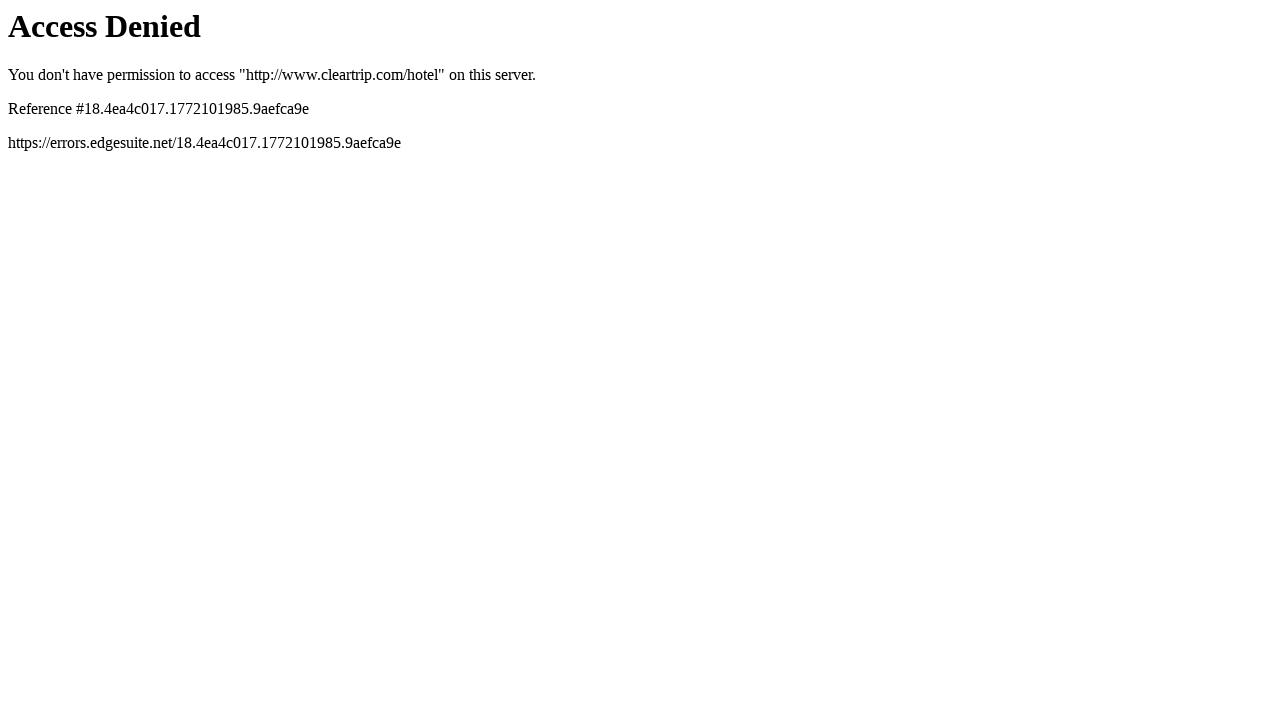

Navigated to Cleartrip hotel search page
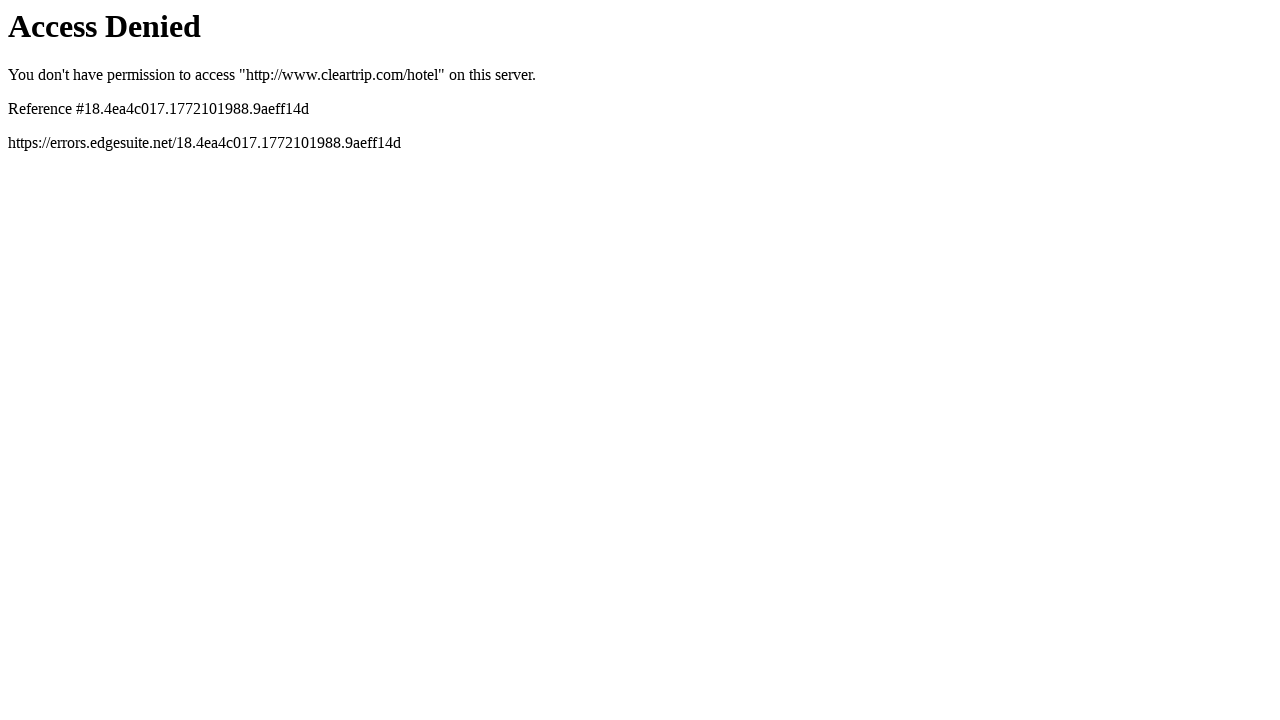

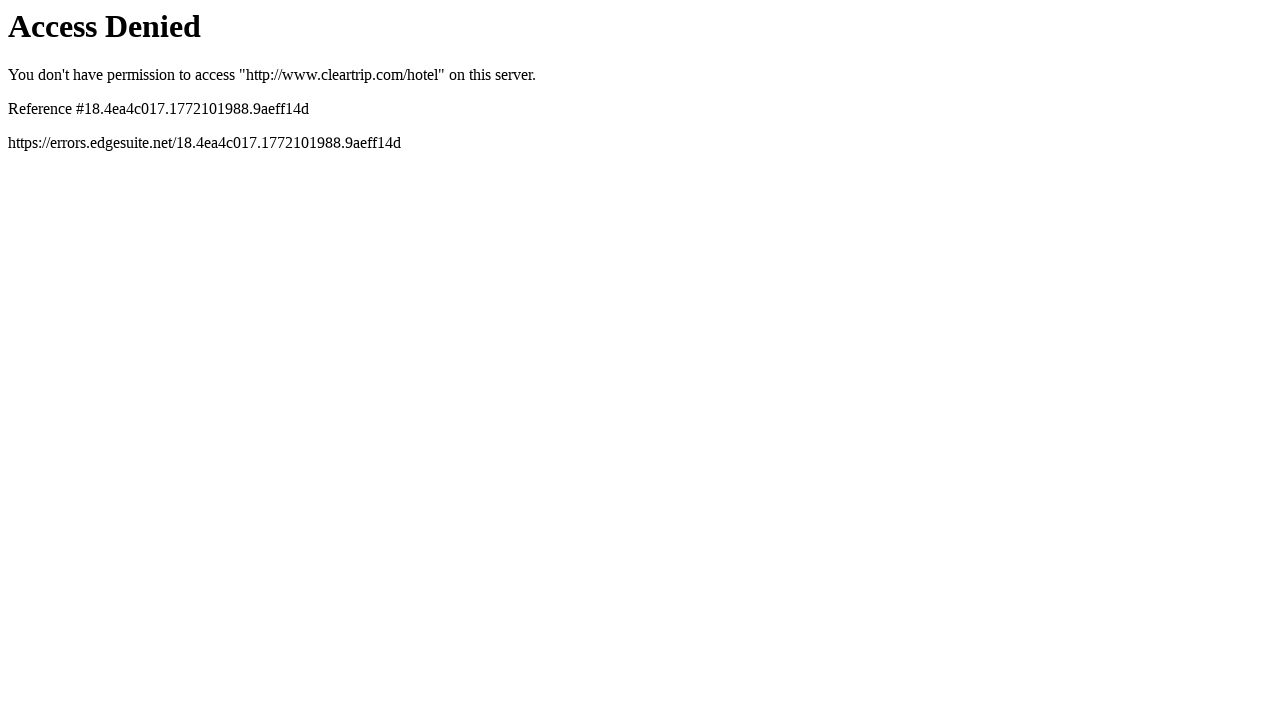